Tests explicit wait functionality by clicking a button and waiting for a dynamic element with text 'WebDriver' to become visible

Starting URL: https://seleniumpractise.blogspot.com/2016/08/how-to-use-explicit-wait-in-selenium.html

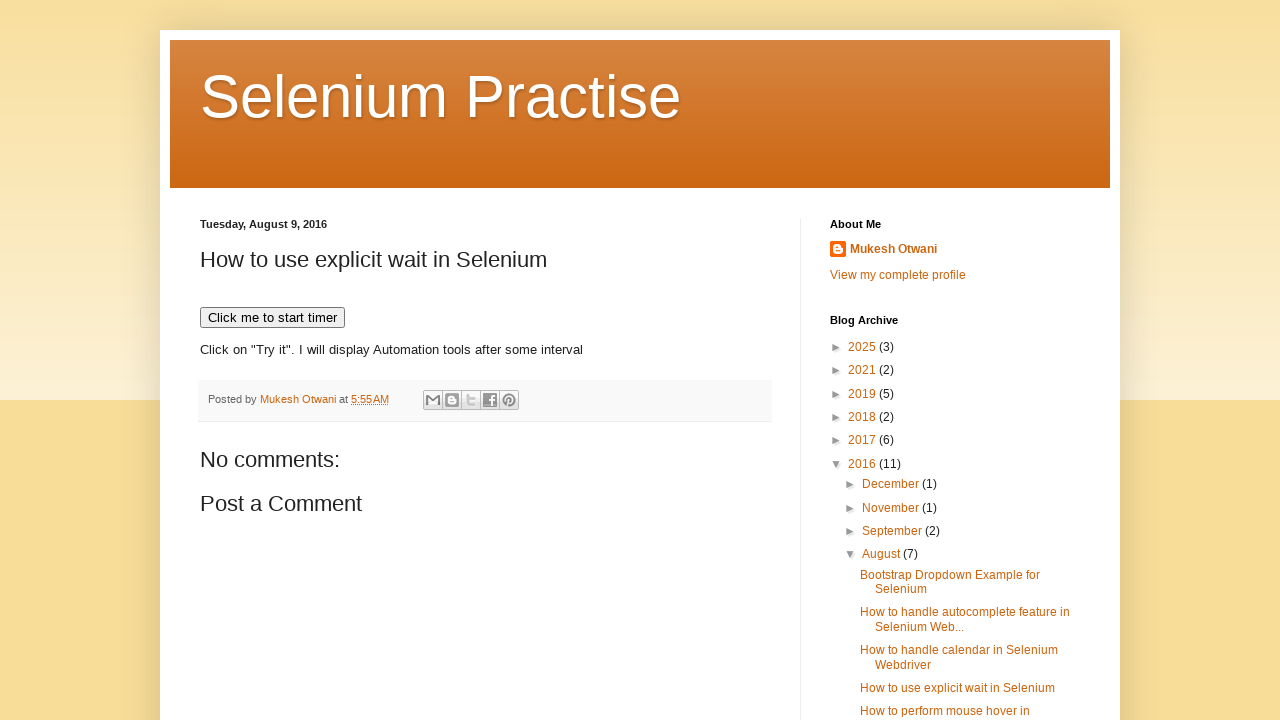

Clicked button to trigger dynamic content at (272, 318) on xpath=//*[@id='post-body-7708391096228750161']/button
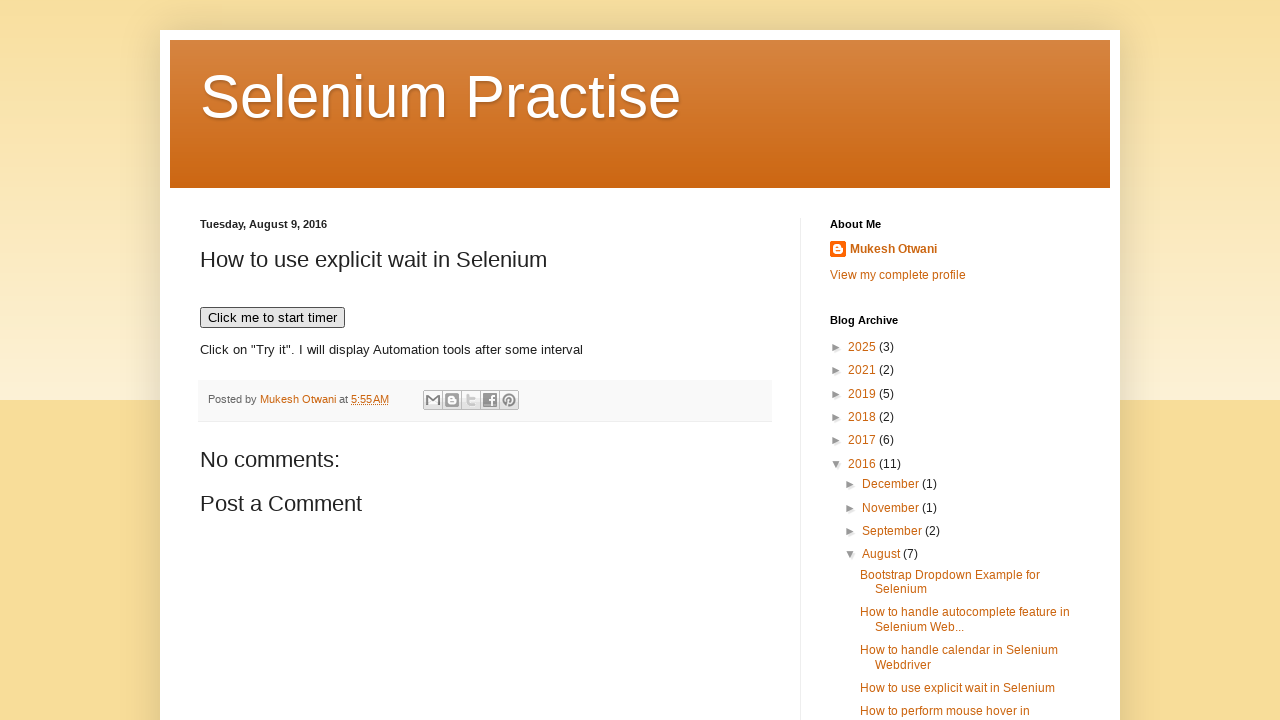

Waited for element with 'WebDriver' text to become visible
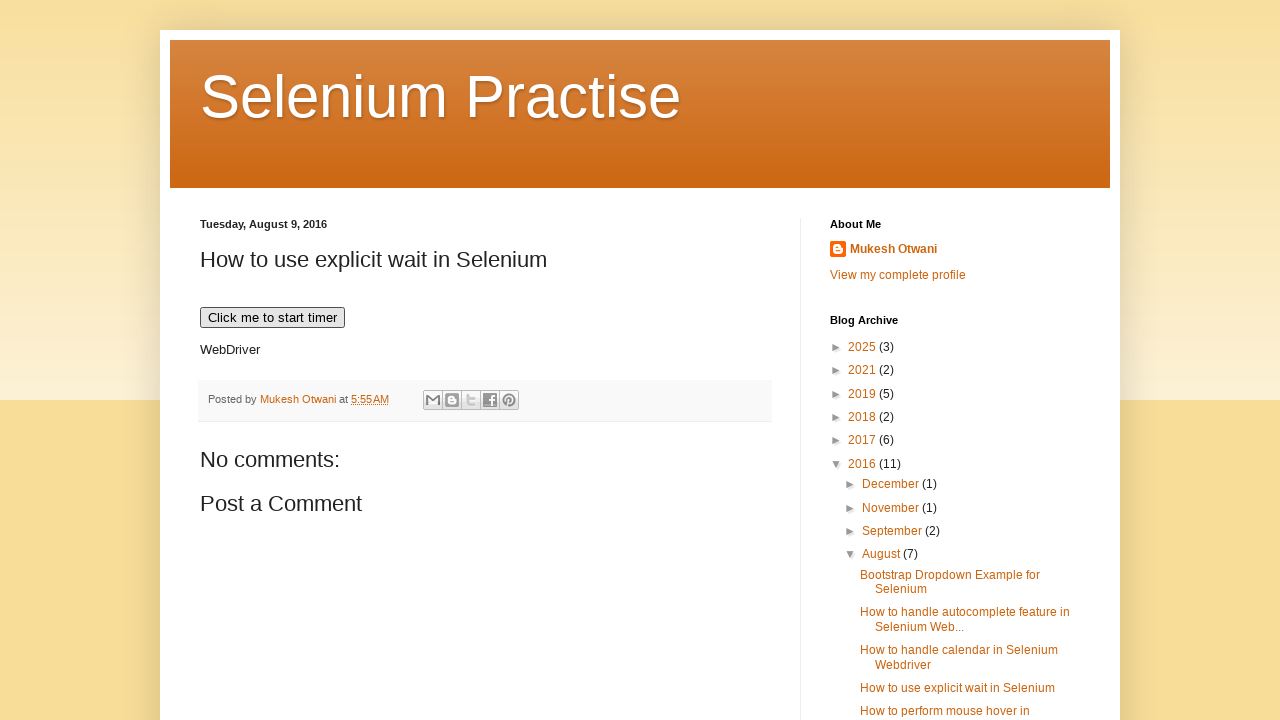

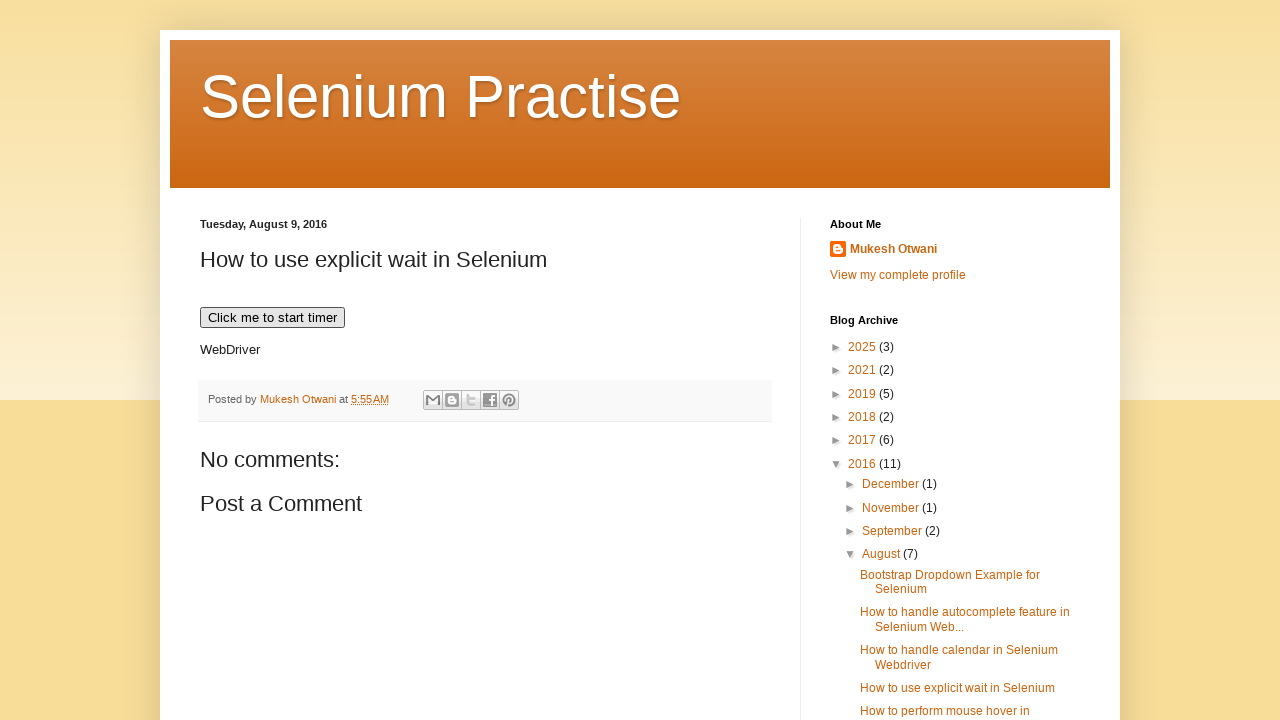